Tests marking all todo items as completed using the toggle all checkbox

Starting URL: https://demo.playwright.dev/todomvc

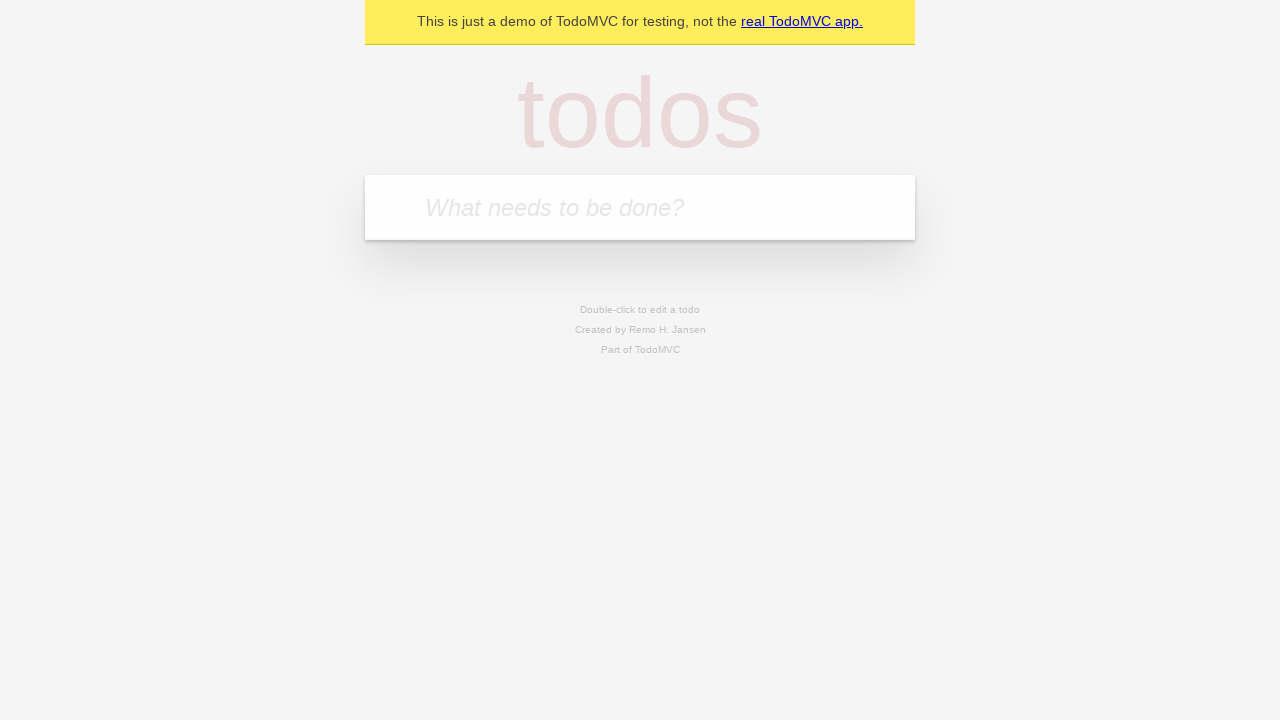

Filled todo input field with 'buy some cheese' on internal:attr=[placeholder="What needs to be done?"i]
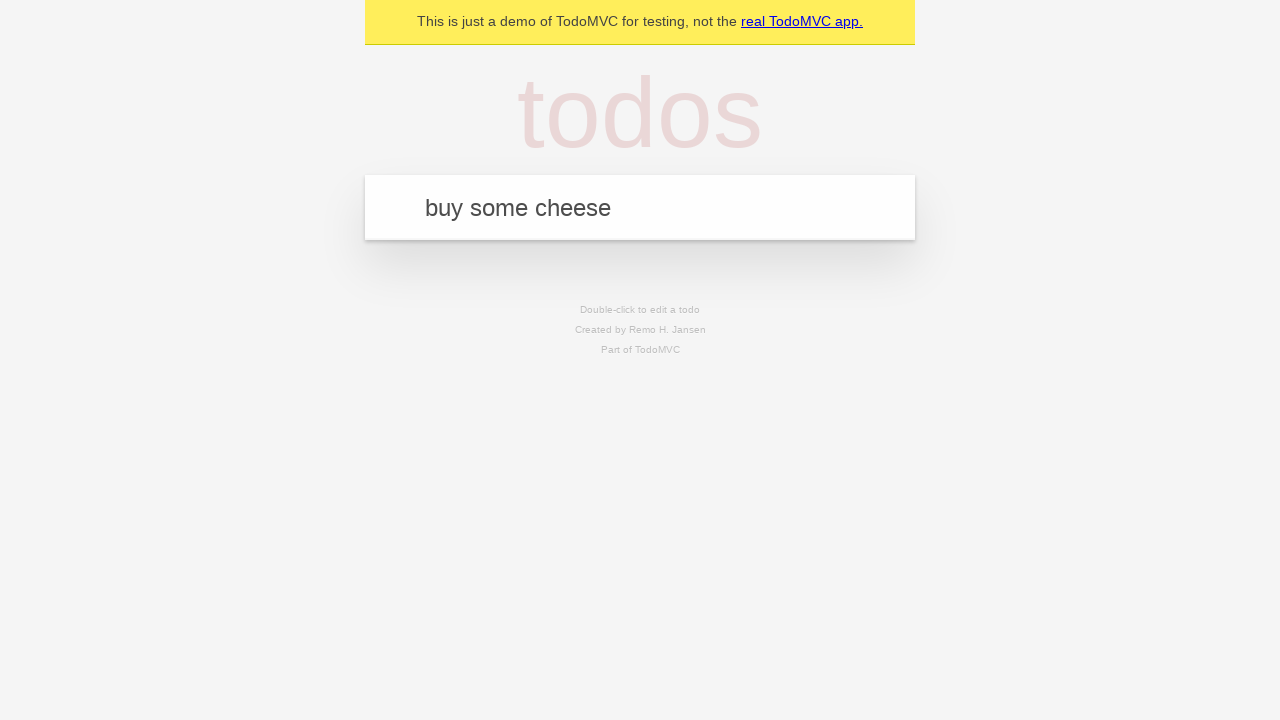

Pressed Enter to create todo 'buy some cheese' on internal:attr=[placeholder="What needs to be done?"i]
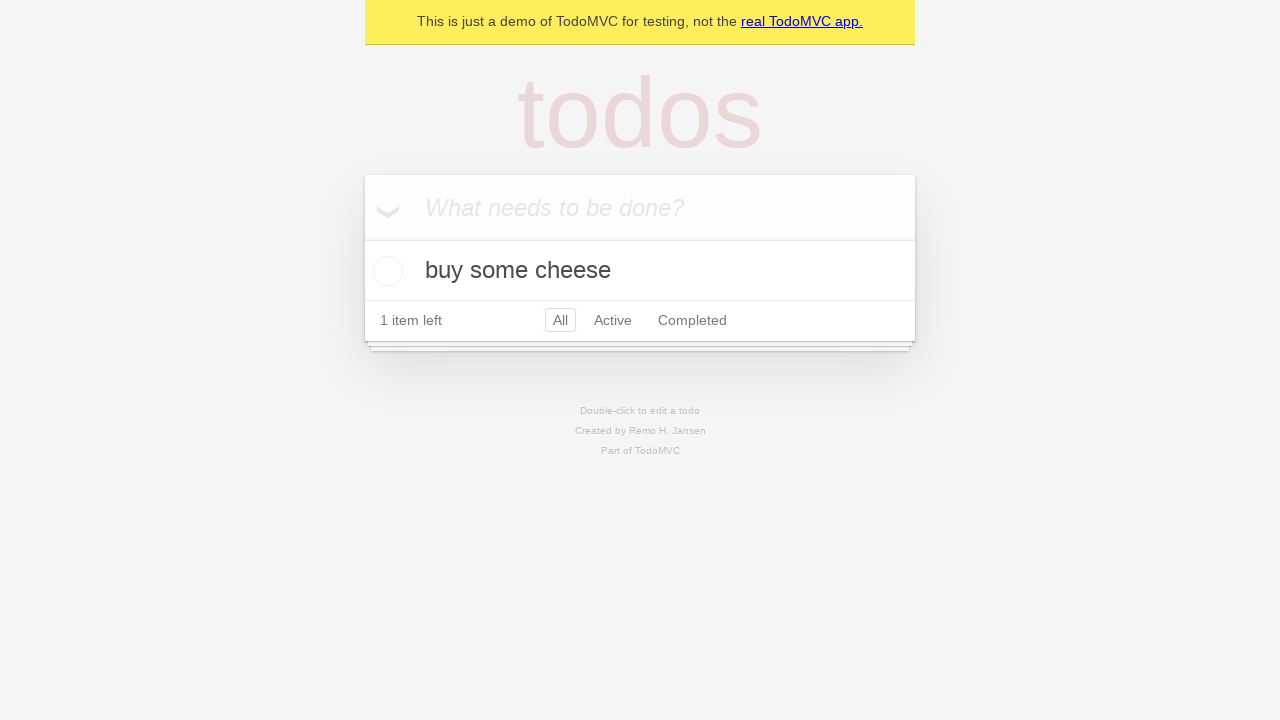

Filled todo input field with 'feed the cat' on internal:attr=[placeholder="What needs to be done?"i]
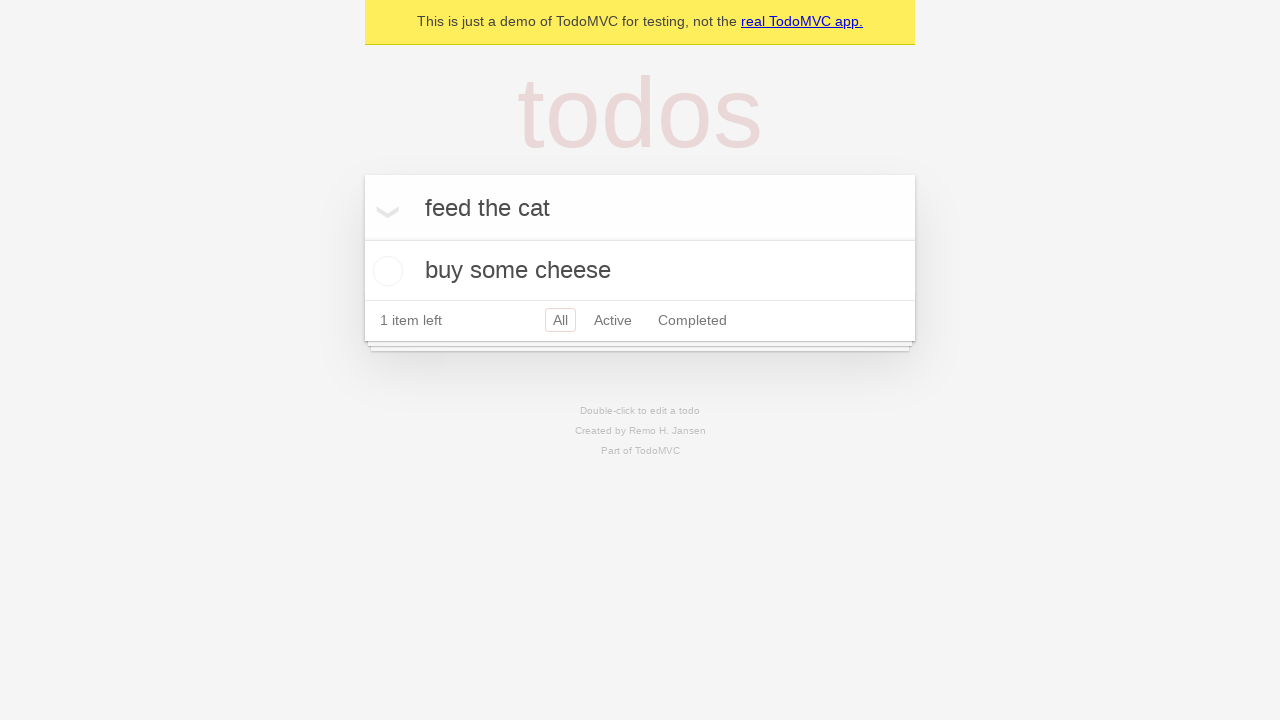

Pressed Enter to create todo 'feed the cat' on internal:attr=[placeholder="What needs to be done?"i]
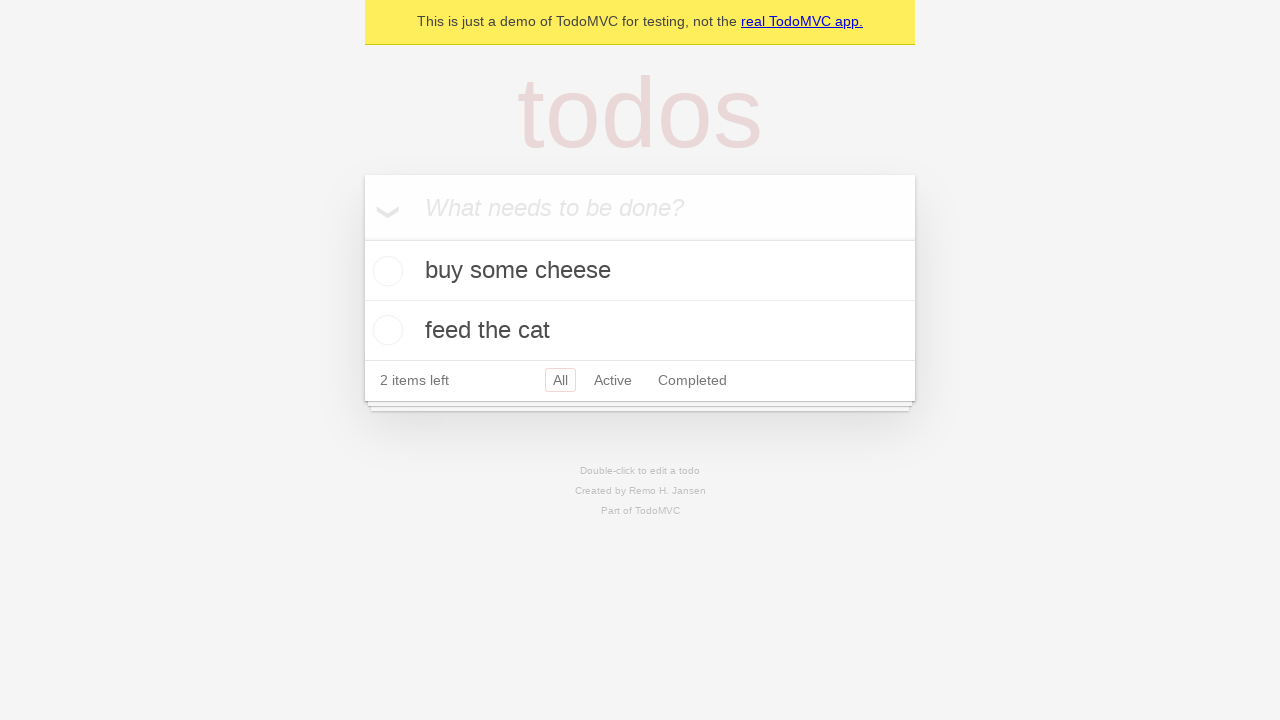

Filled todo input field with 'book a doctors appointment' on internal:attr=[placeholder="What needs to be done?"i]
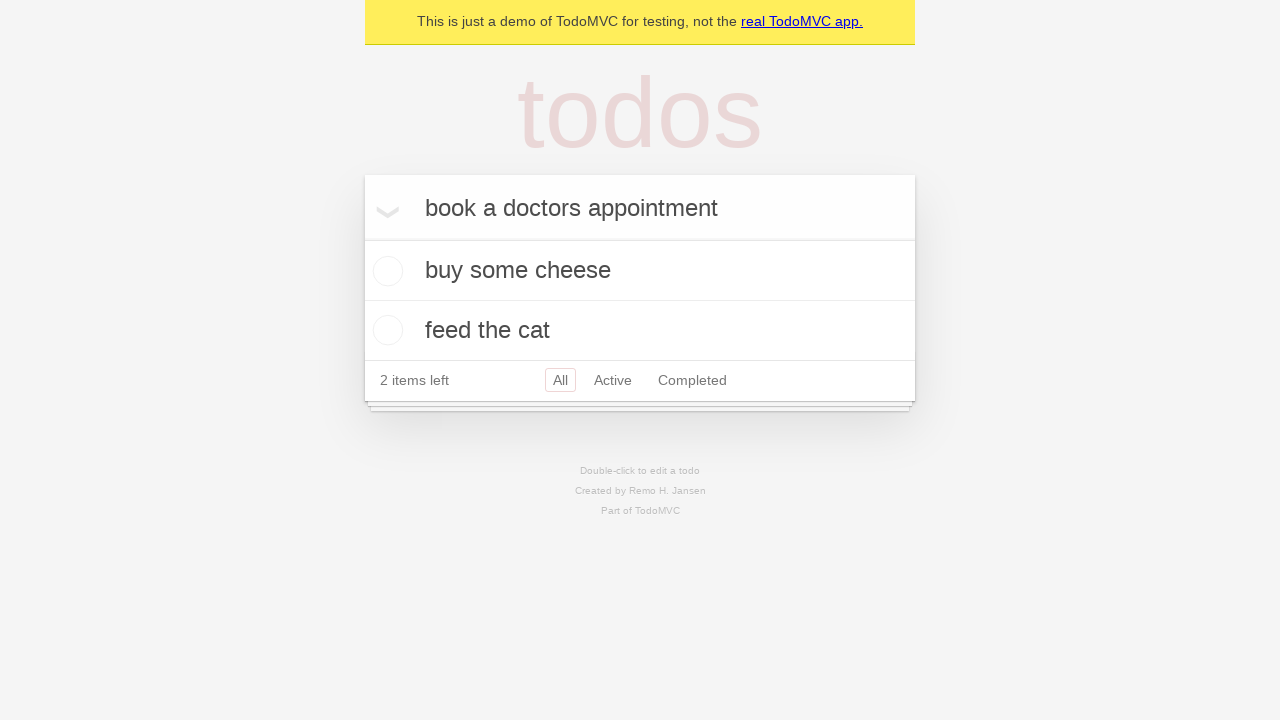

Pressed Enter to create todo 'book a doctors appointment' on internal:attr=[placeholder="What needs to be done?"i]
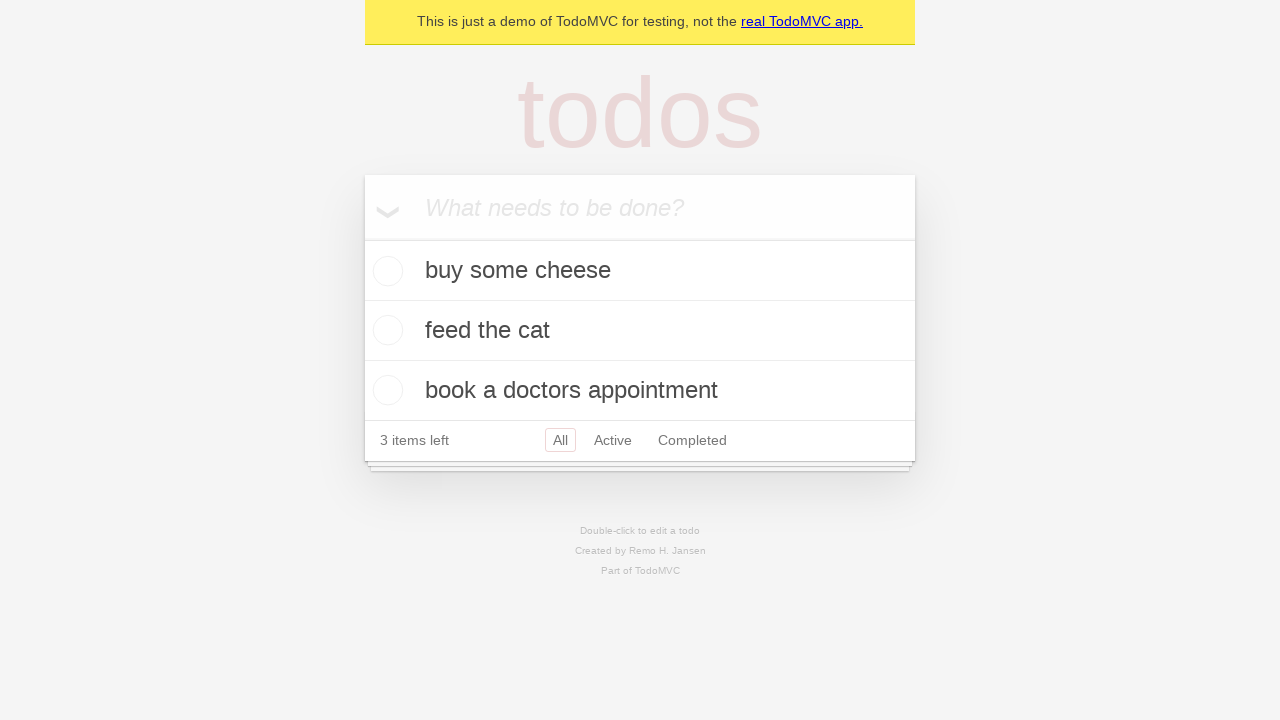

All todo items loaded
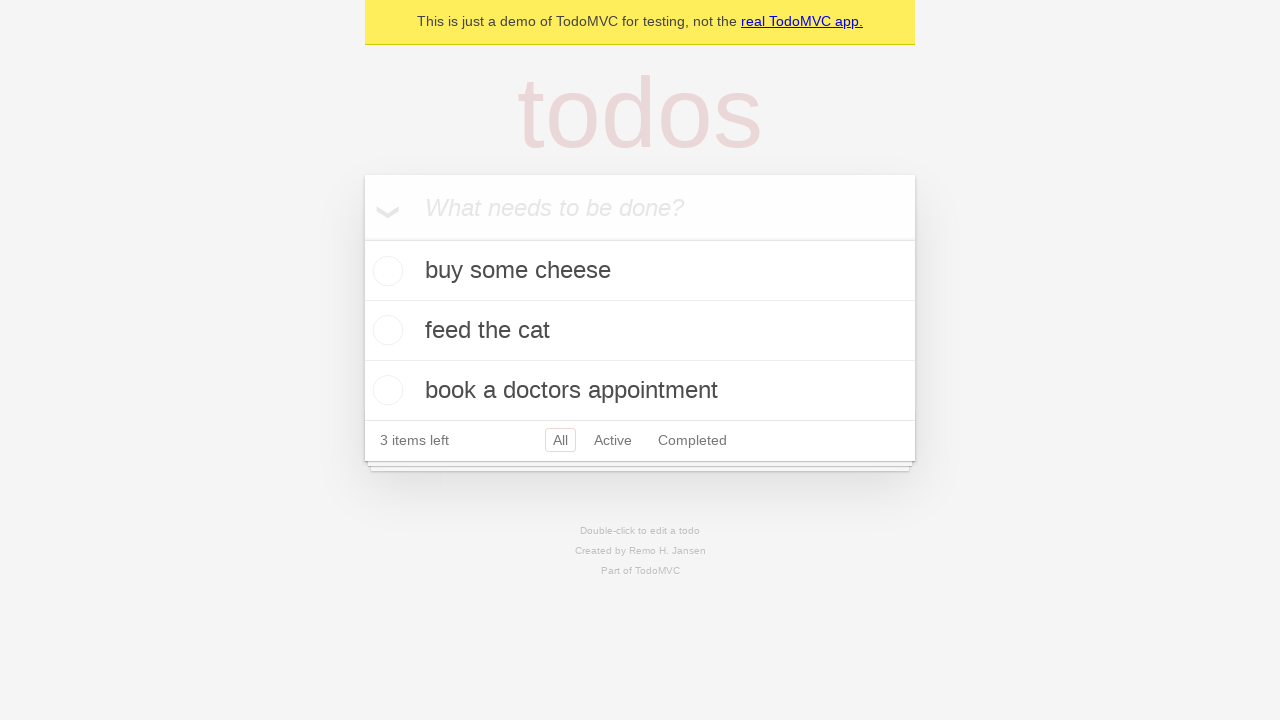

Clicked 'Mark all as complete' checkbox at (362, 238) on internal:label="Mark all as complete"i
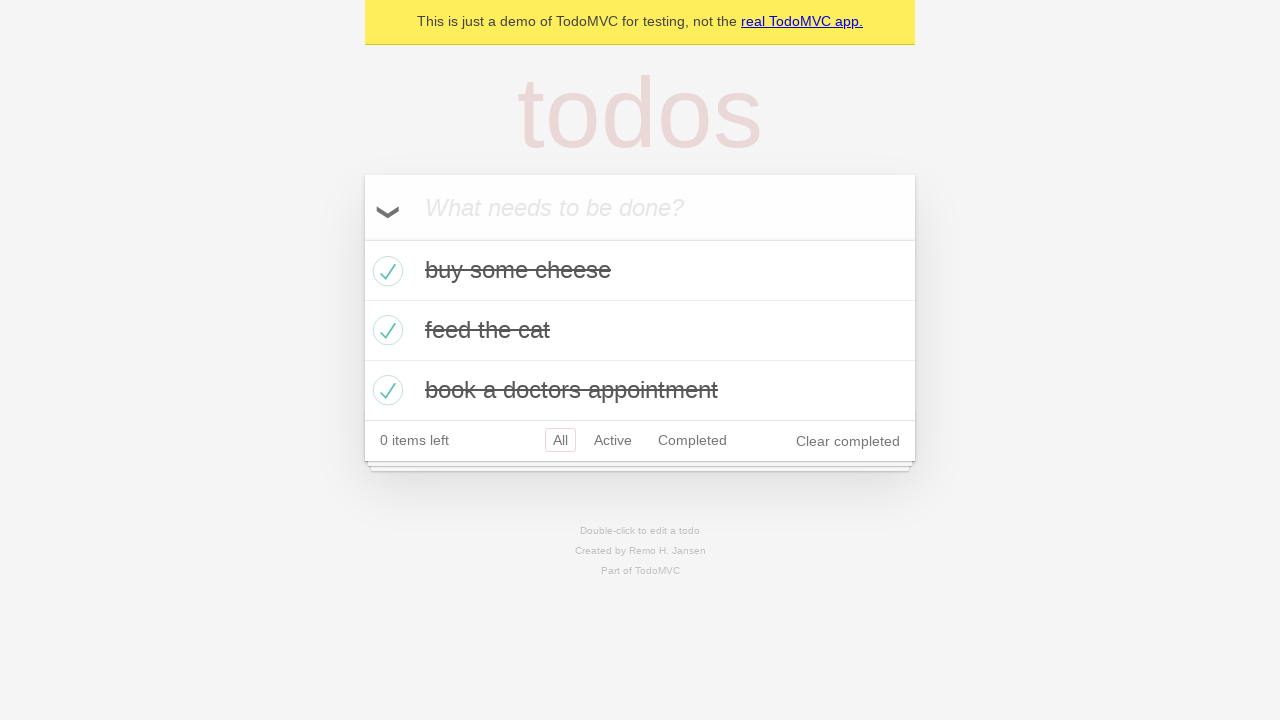

All todo items marked as completed
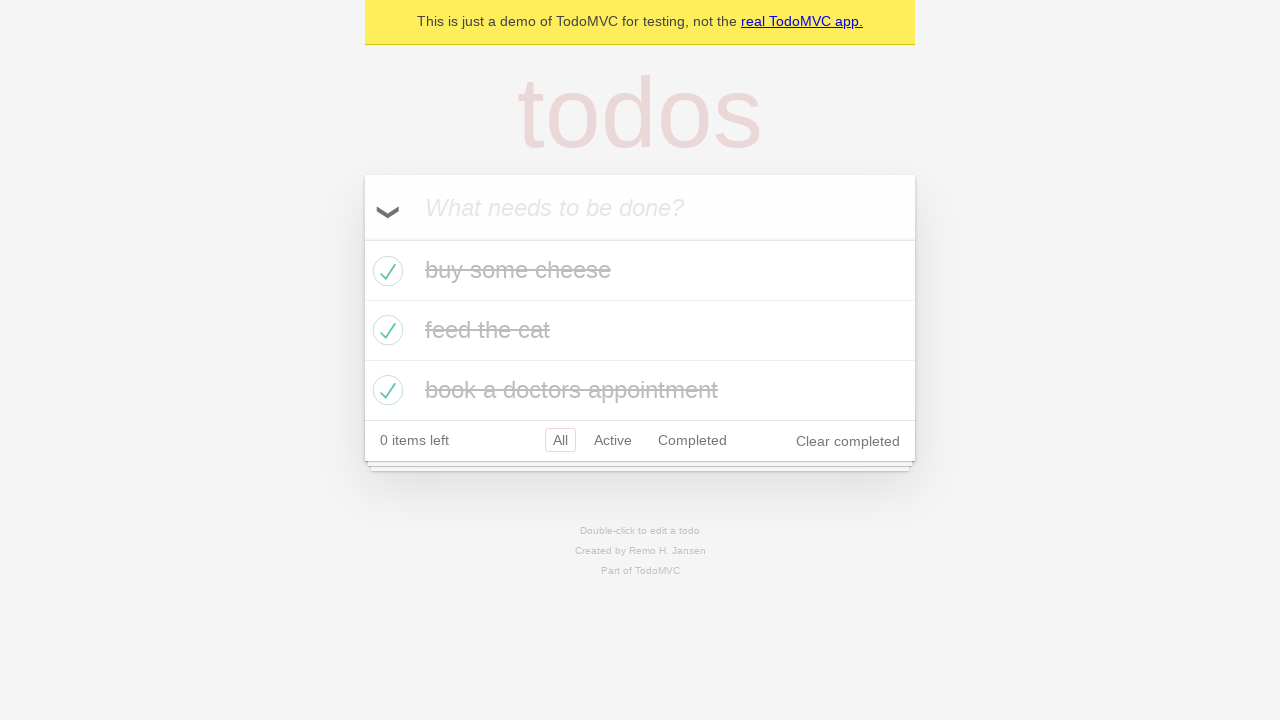

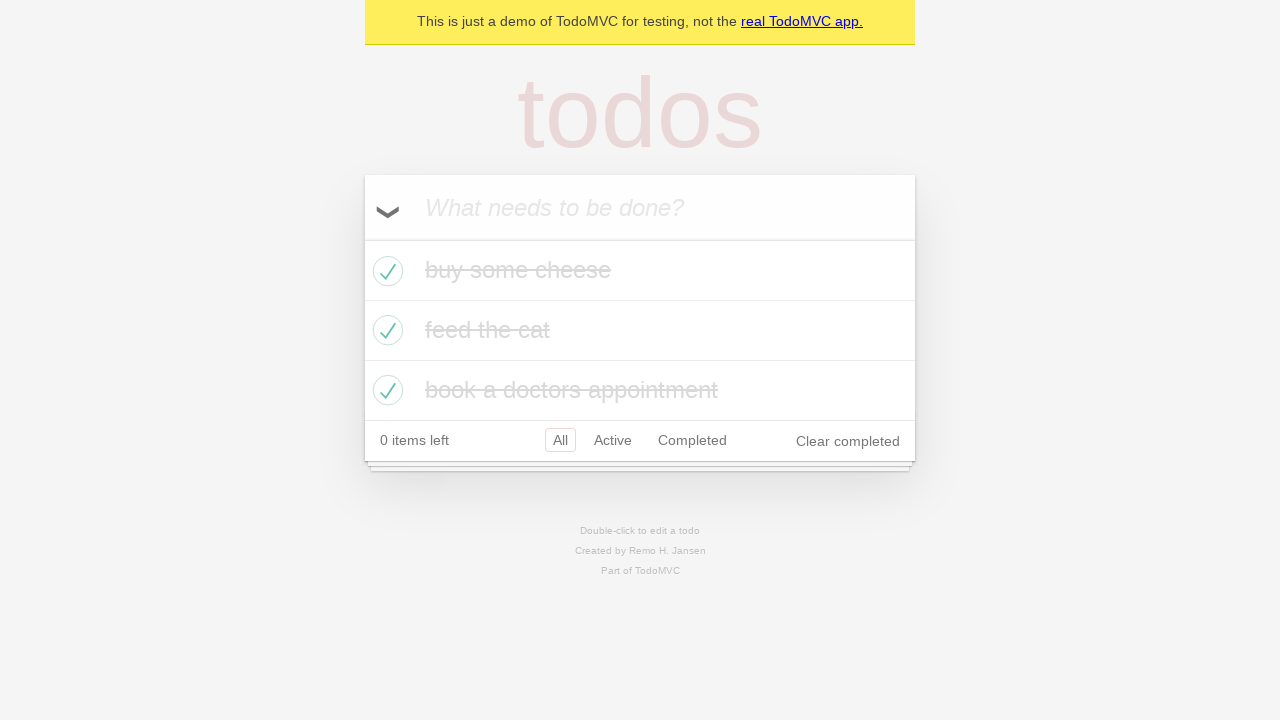